Tests a contact form by filling in name, email, and message fields, then submitting the form

Starting URL: https://arvindhsonline.vercel.app

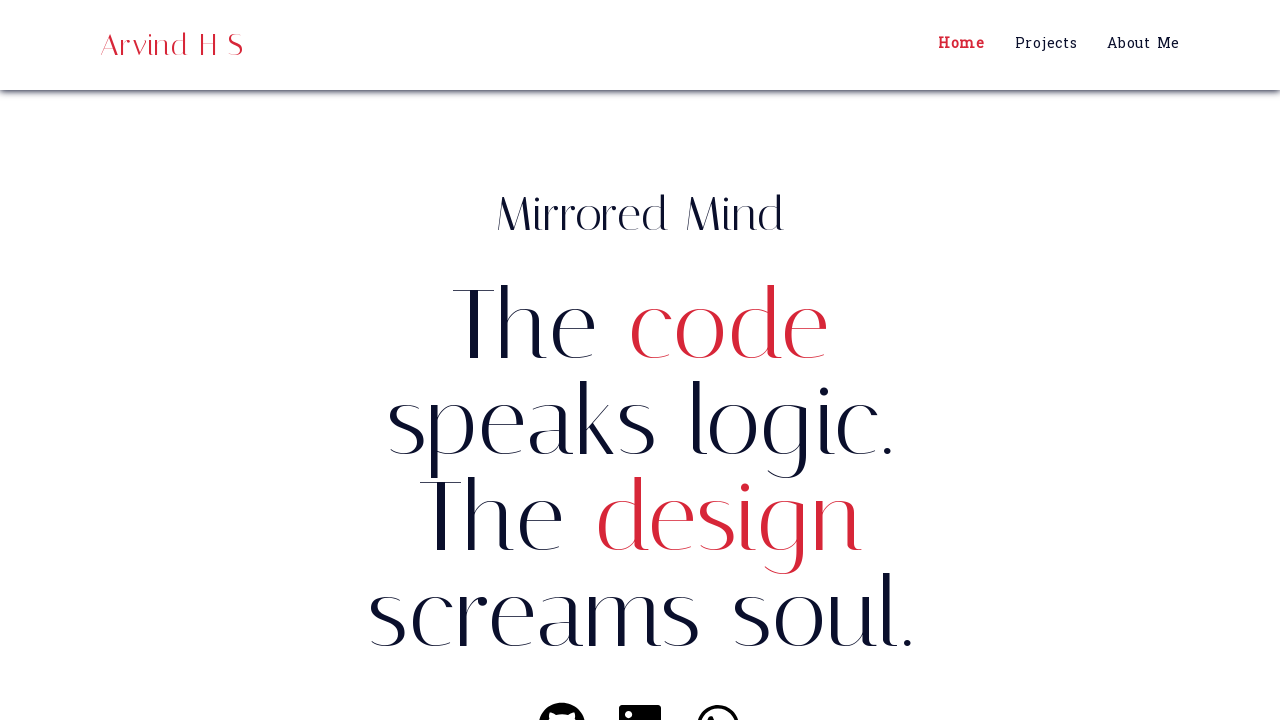

Filled name field with 'arvind' on input[name='user_name']
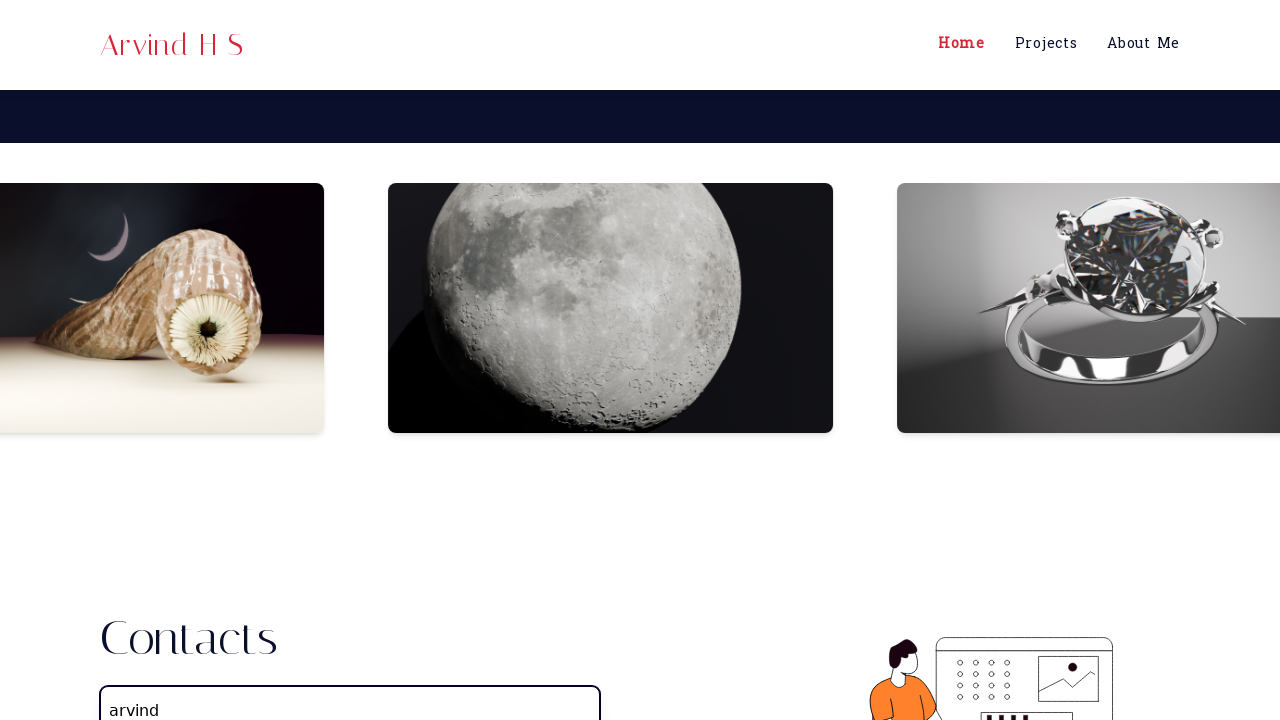

Filled email field with 'sample@email.com' on input[name='user_email']
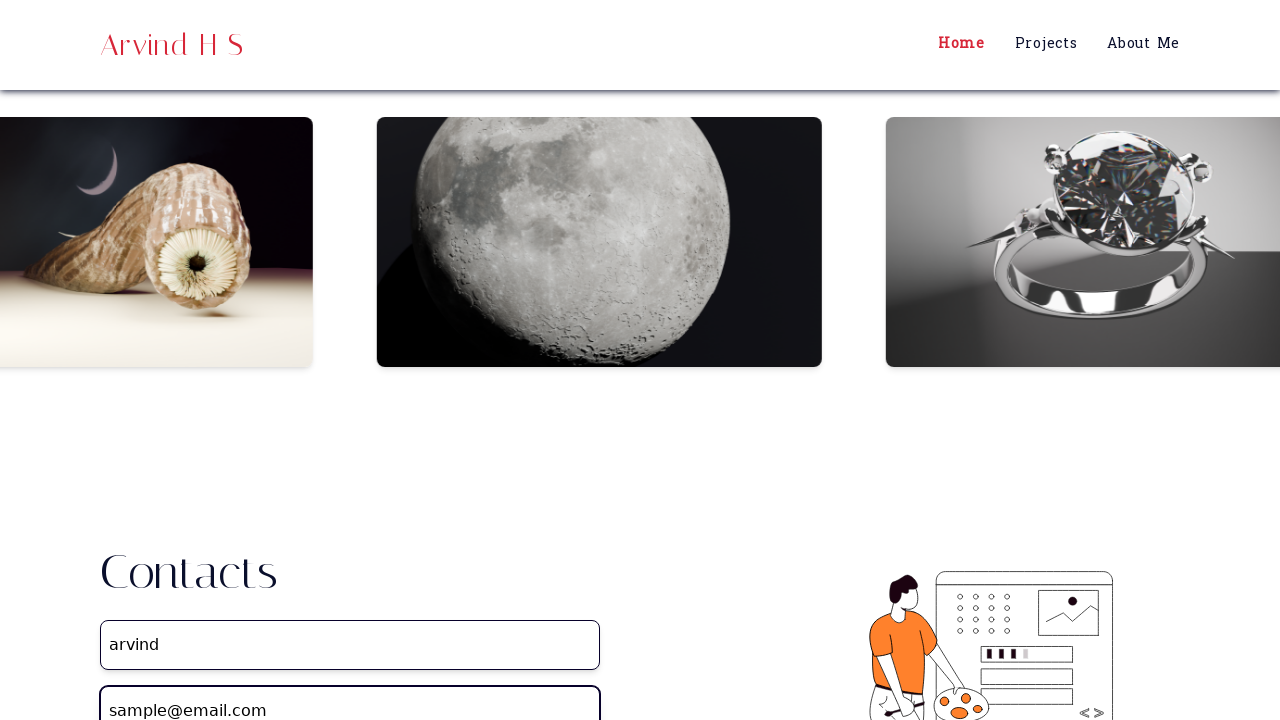

Filled message field with sample test message on textarea[name='message']
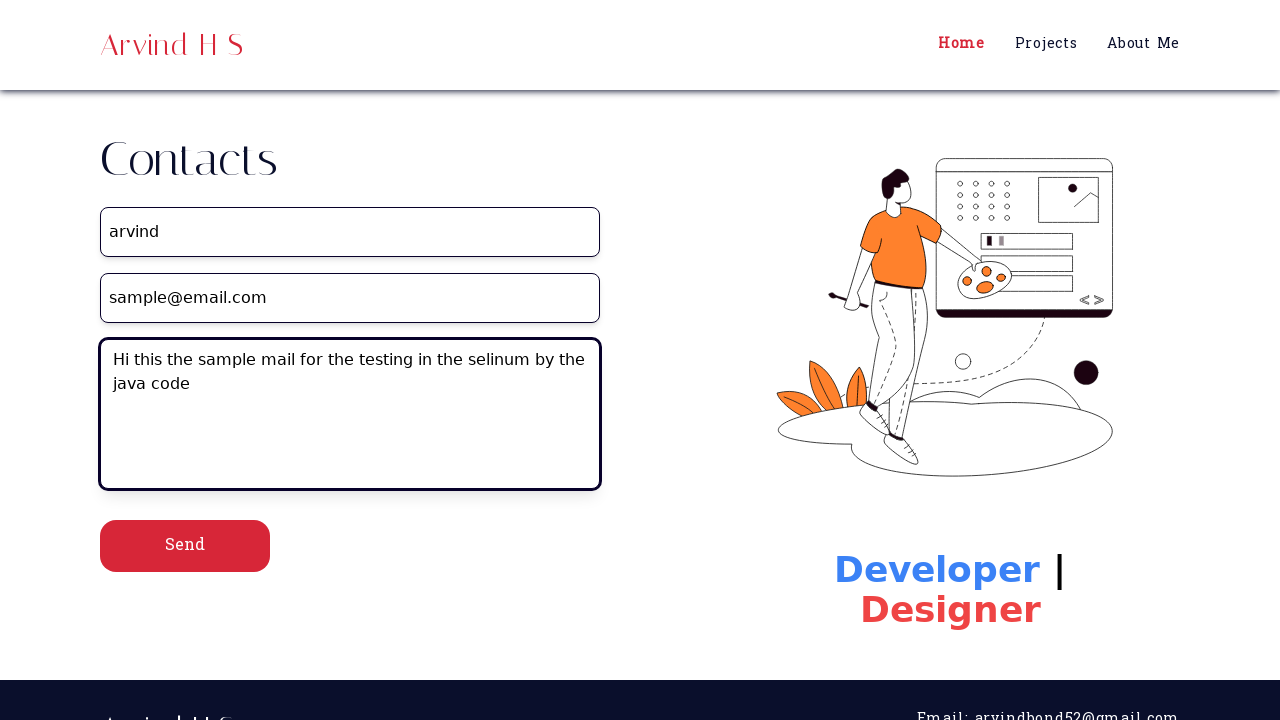

Clicked submit button to send contact form at (185, 546) on button[type='submit']
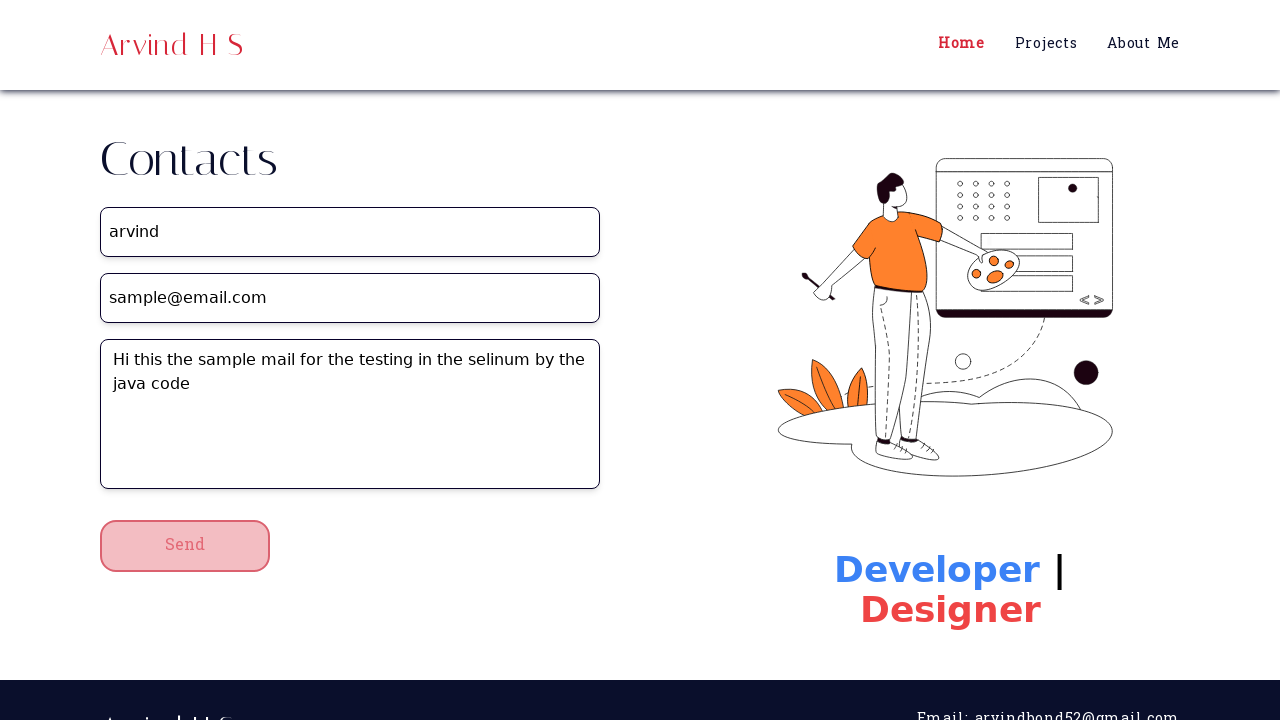

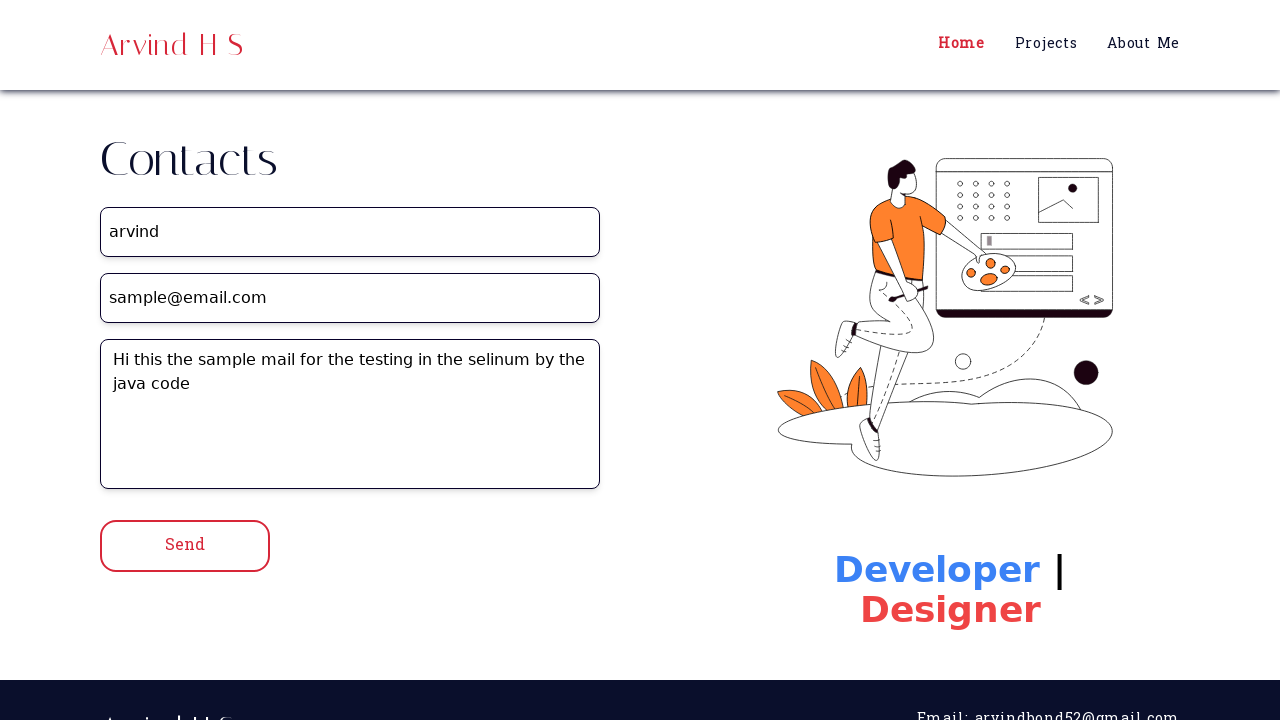